Clicks the Slow Calculator link under Chapter 3 and verifies navigation to the correct page

Starting URL: https://bonigarcia.dev/selenium-webdriver-java/

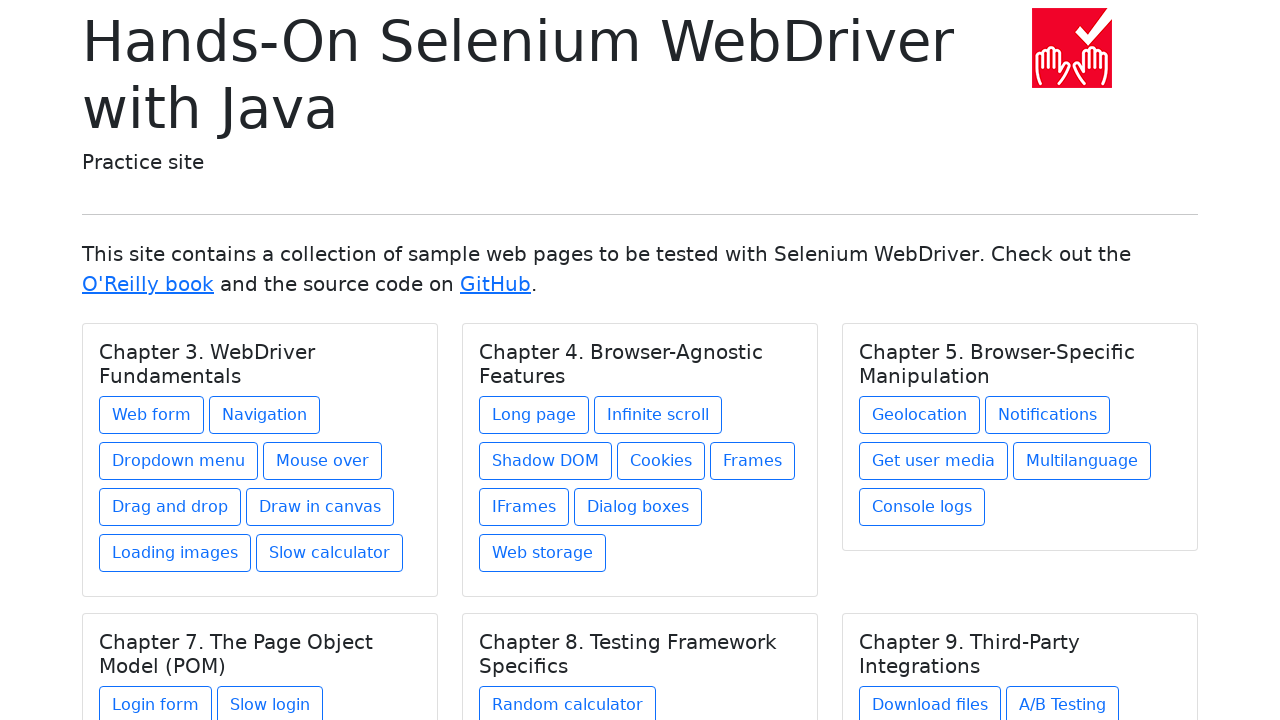

Clicked the Slow Calculator link under Chapter 3 at (330, 553) on xpath=//h5[text()='Chapter 3. WebDriver Fundamentals']/../a[contains(@href, 'slo
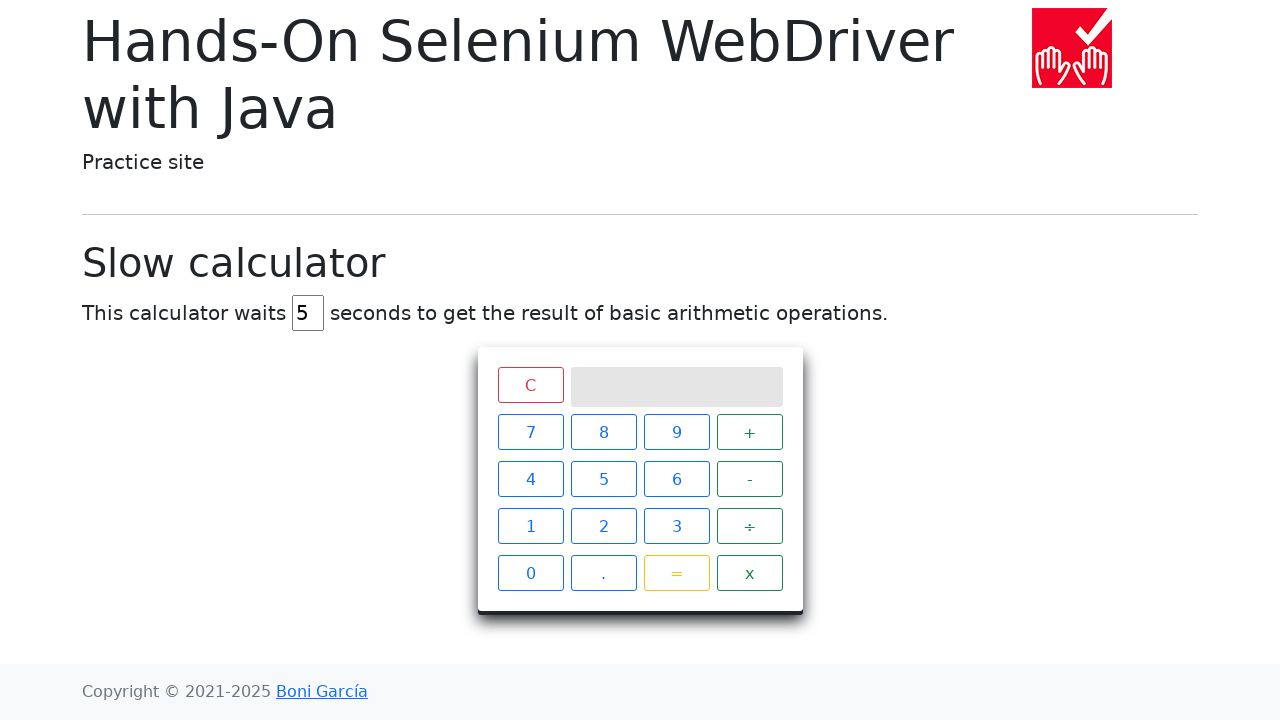

Title element '.display-6' loaded on Slow Calculator page
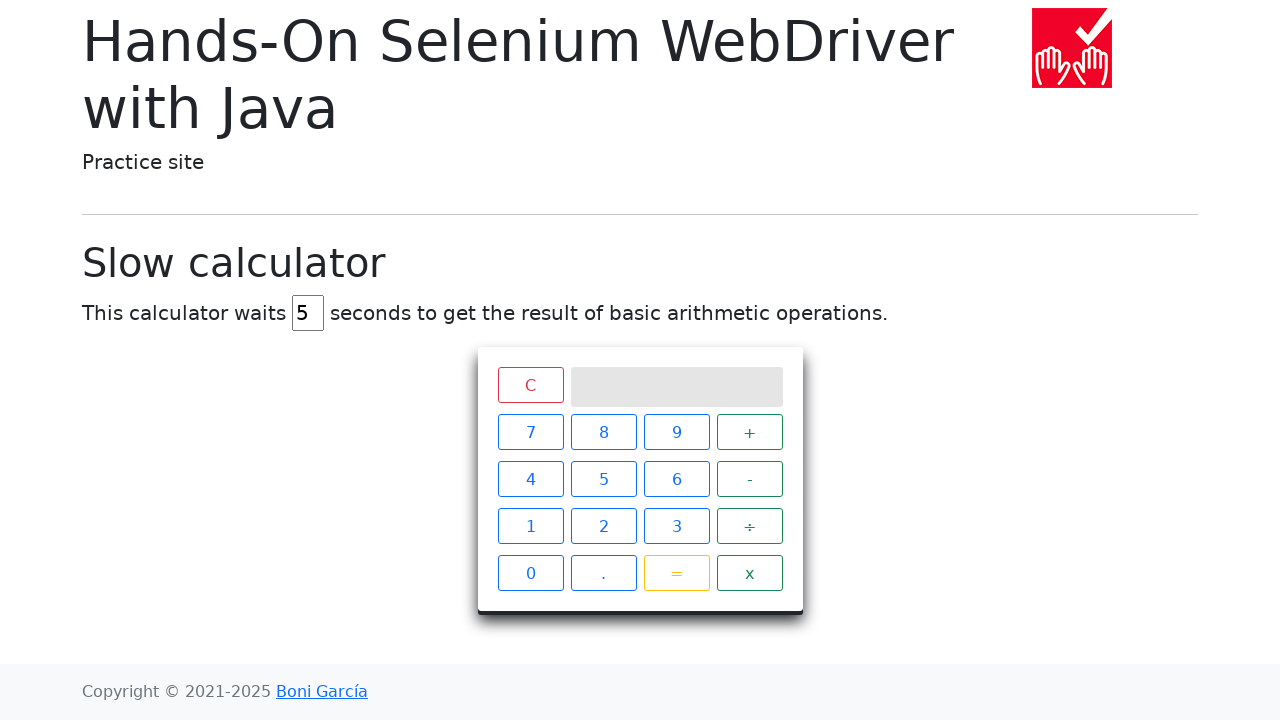

Located title element
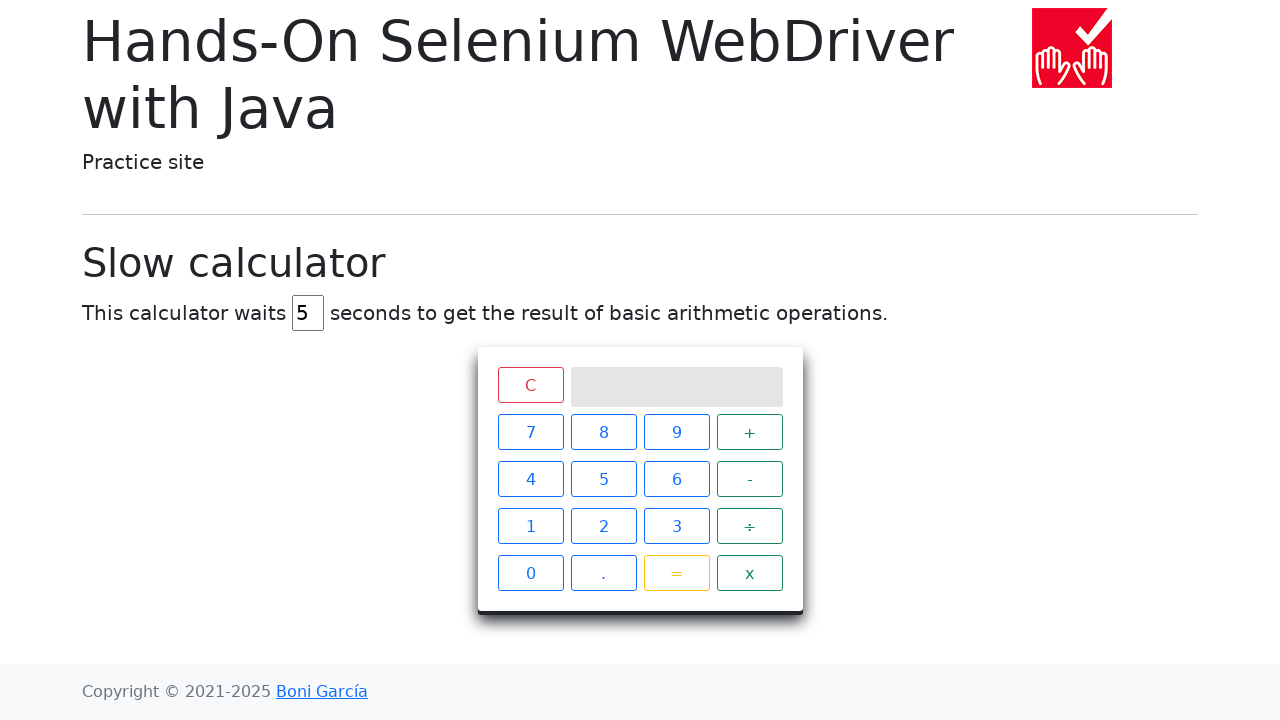

Verified URL is correct: https://bonigarcia.dev/selenium-webdriver-java/slow-calculator.html
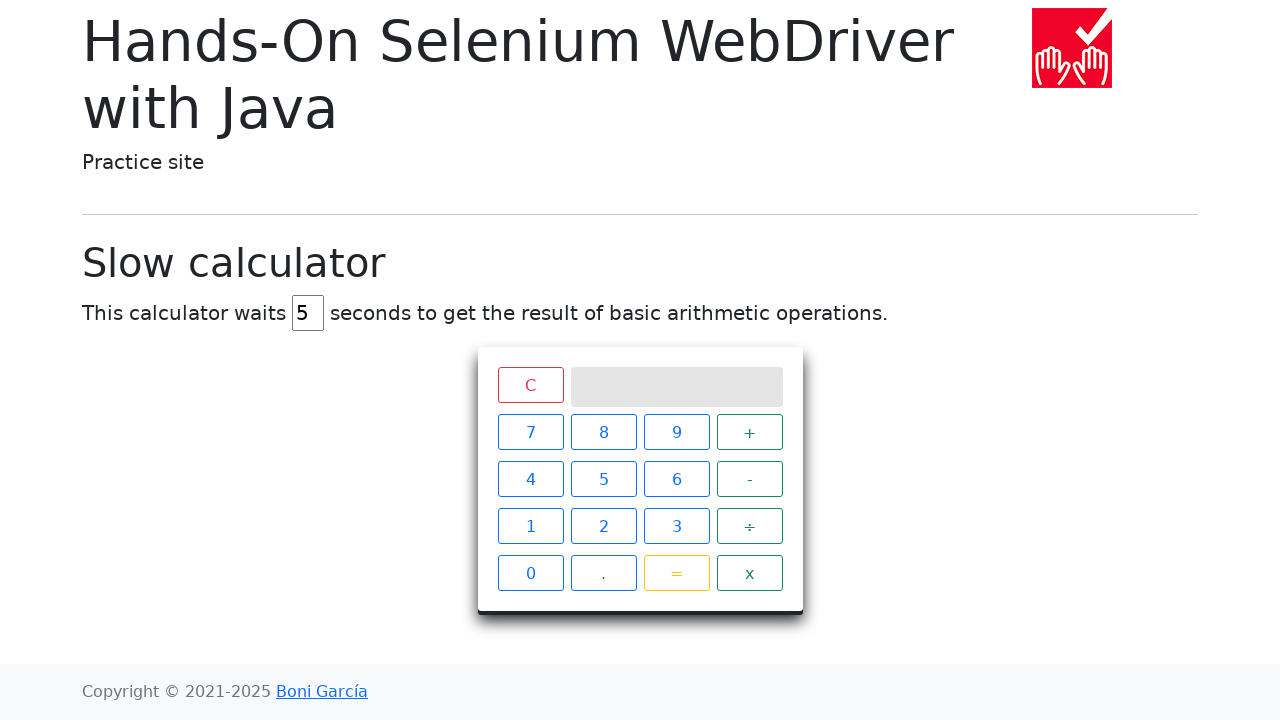

Verified page title is 'Slow calculator'
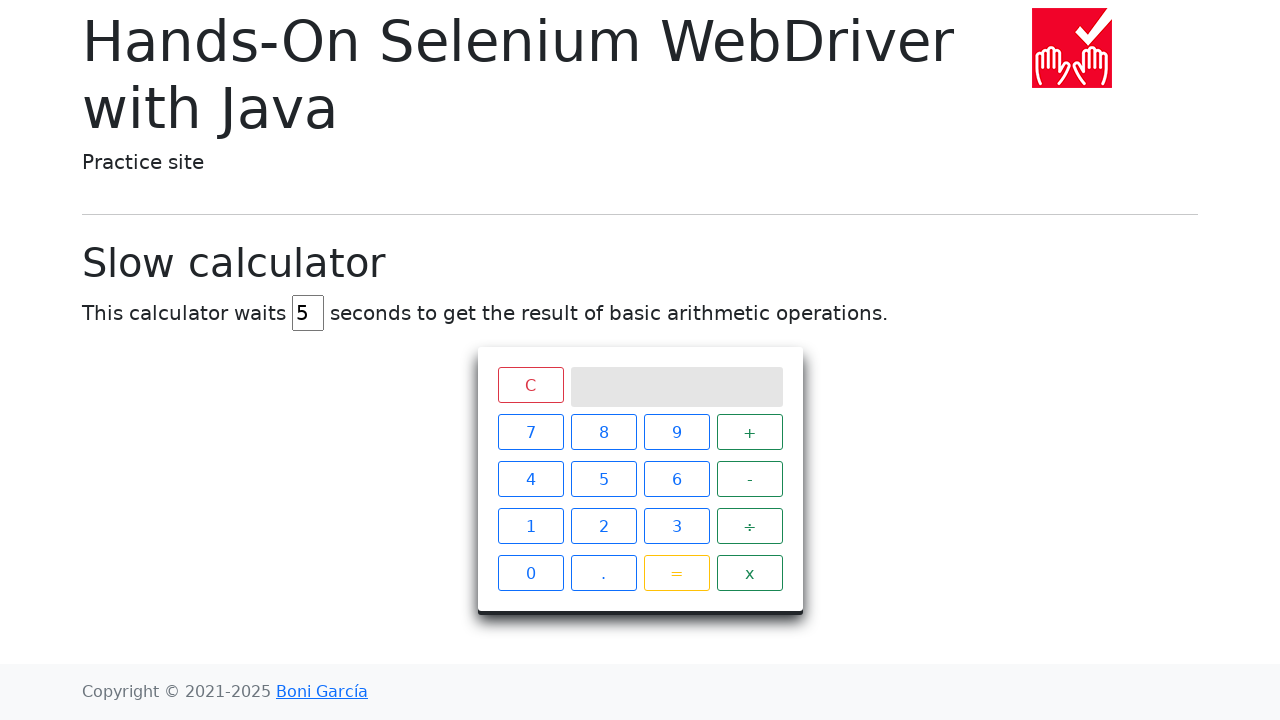

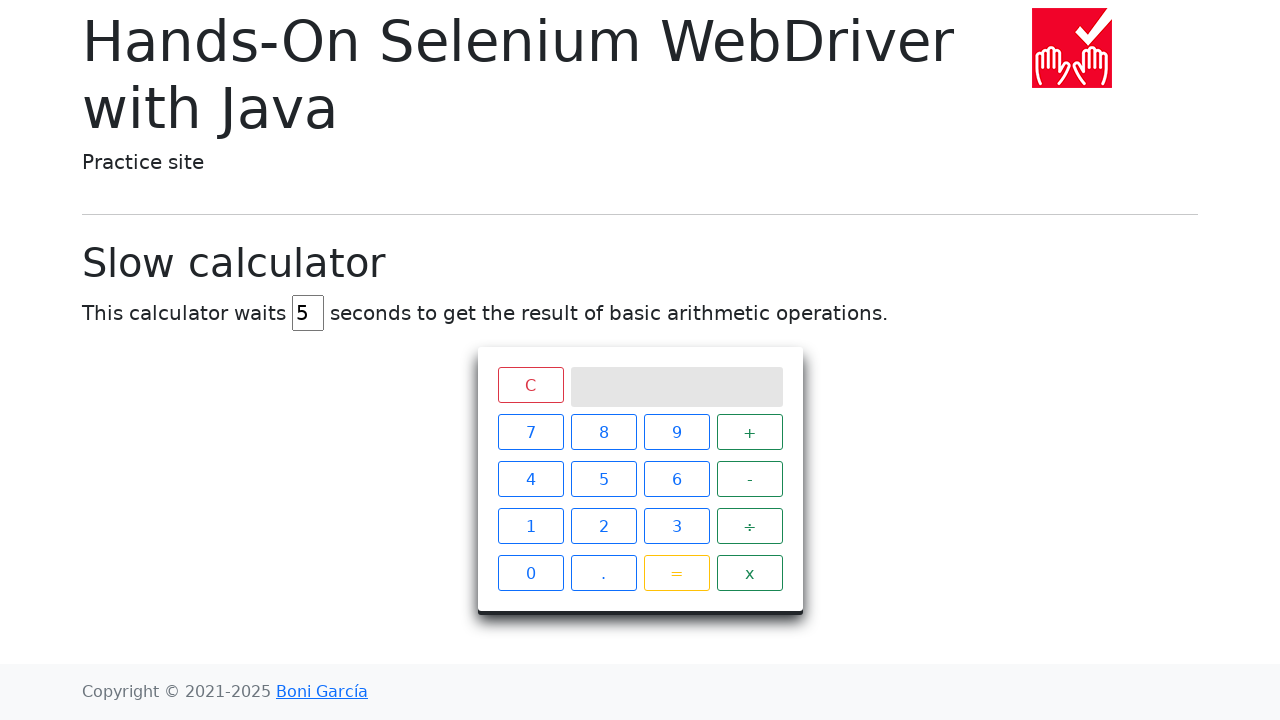